Tests context menu functionality by right-clicking on a specific area, verifying alert text, and navigating to a linked page

Starting URL: https://the-internet.herokuapp.com/context_menu

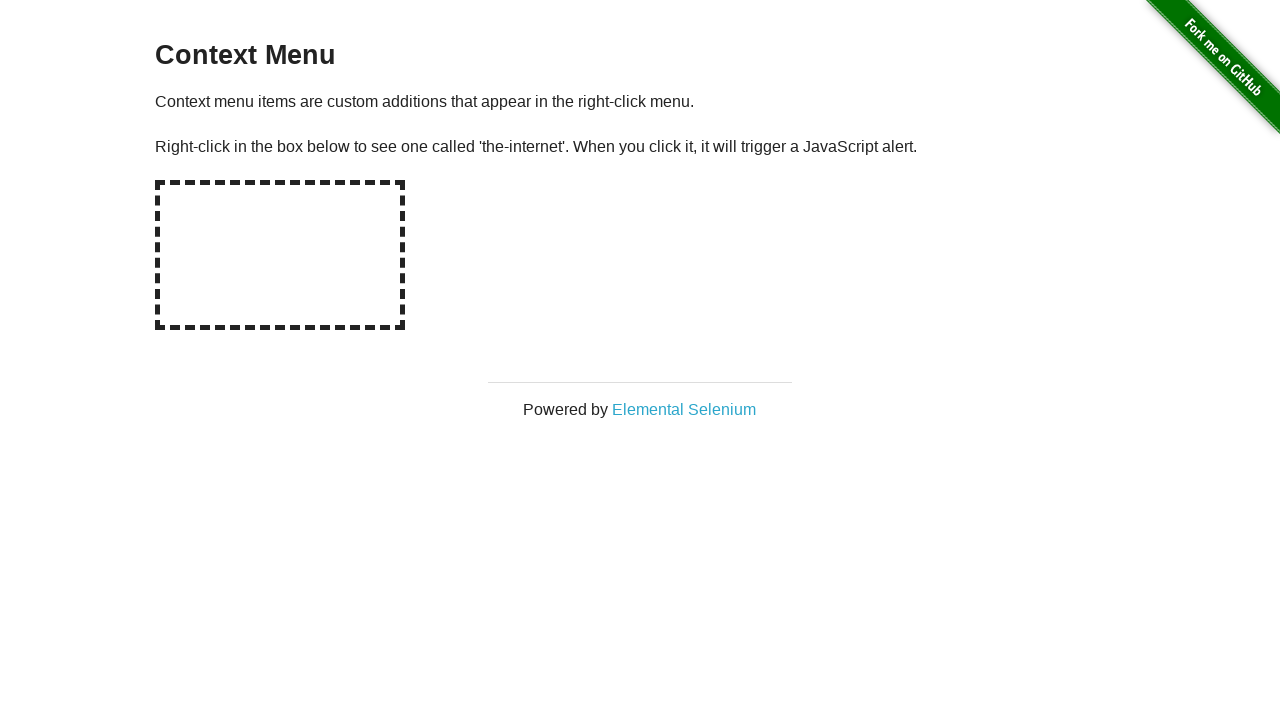

Located the hot-spot area for right-click
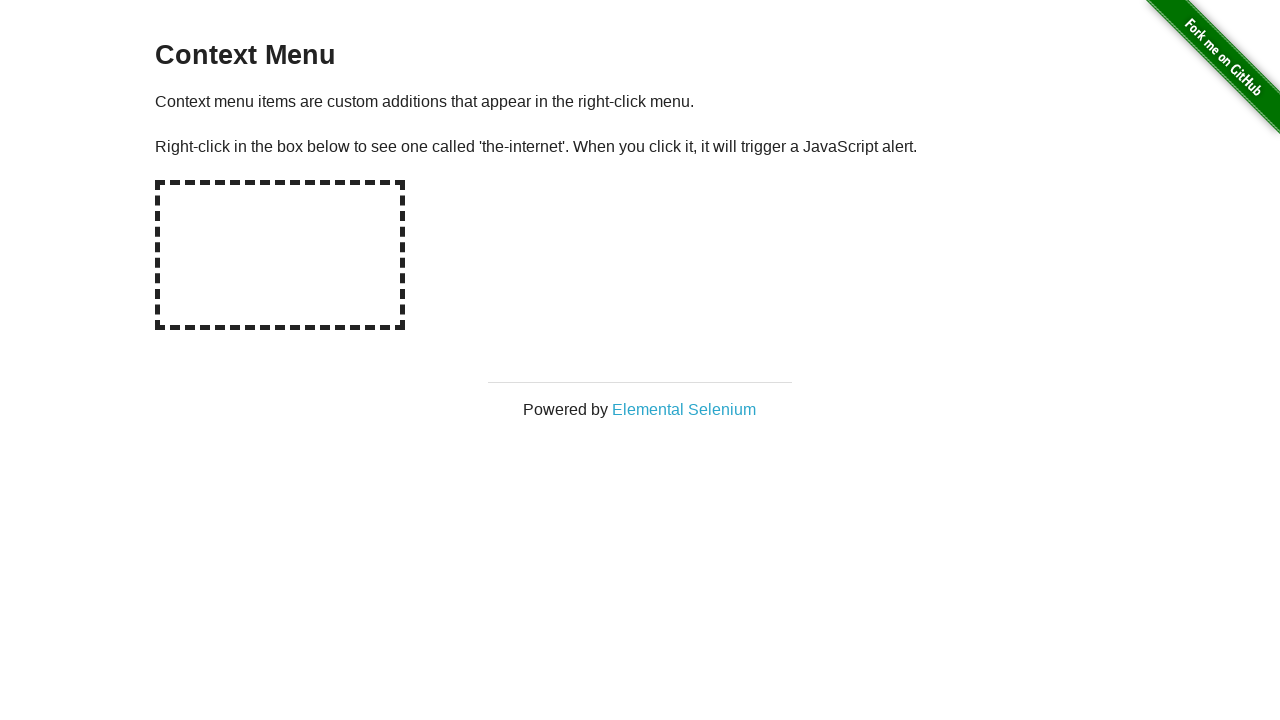

Right-clicked on the hot-spot area at (280, 255) on #hot-spot
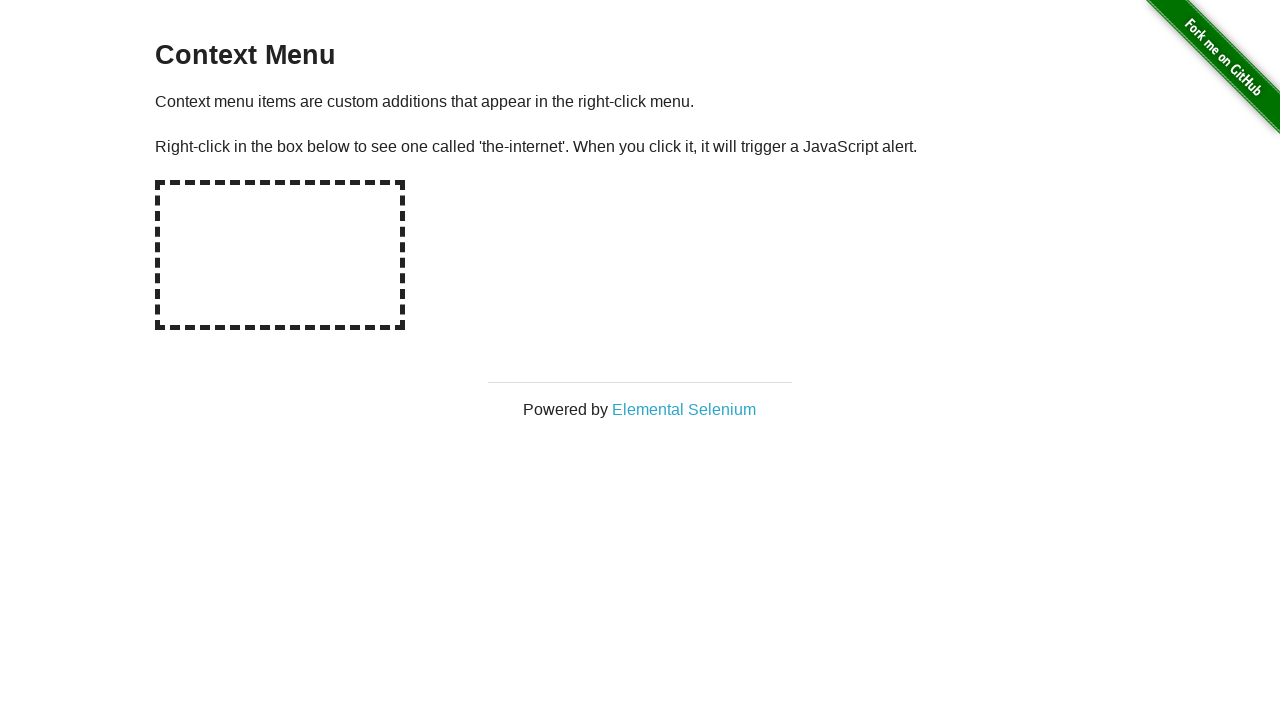

Set up alert dialog handler to accept
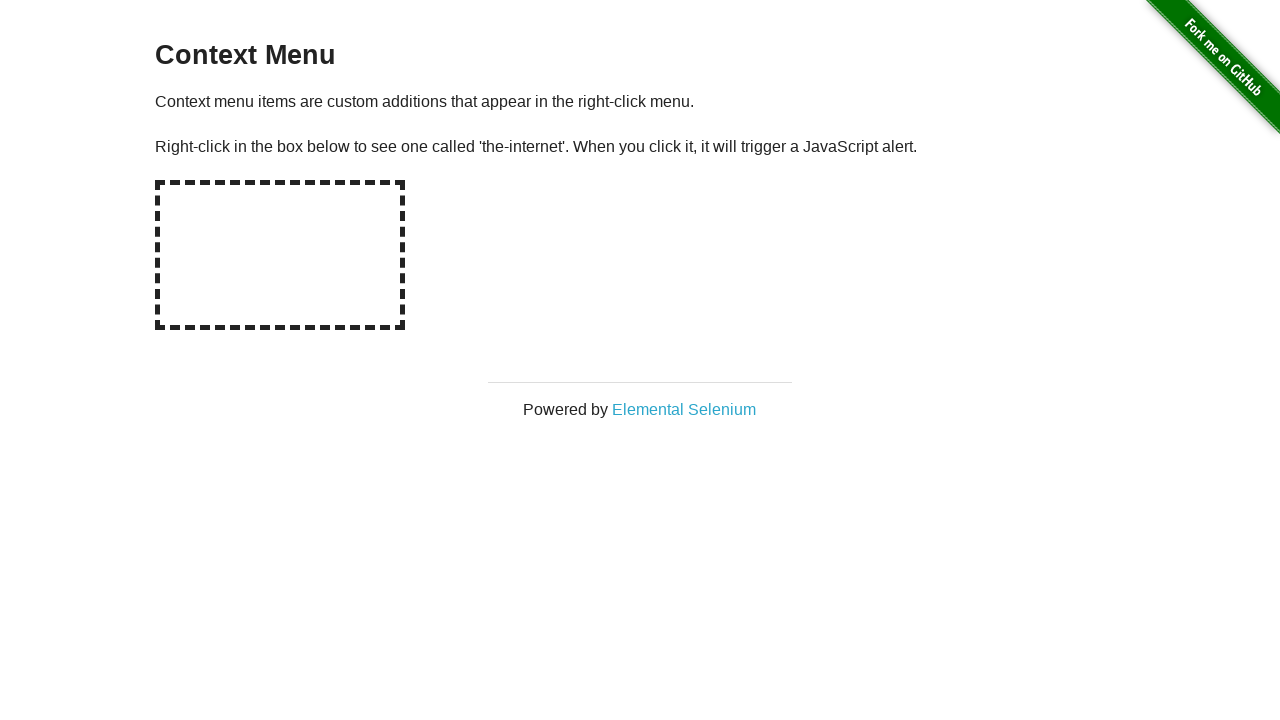

Clicked on Elemental Selenium link from context menu at (684, 409) on text=Elemental Selenium
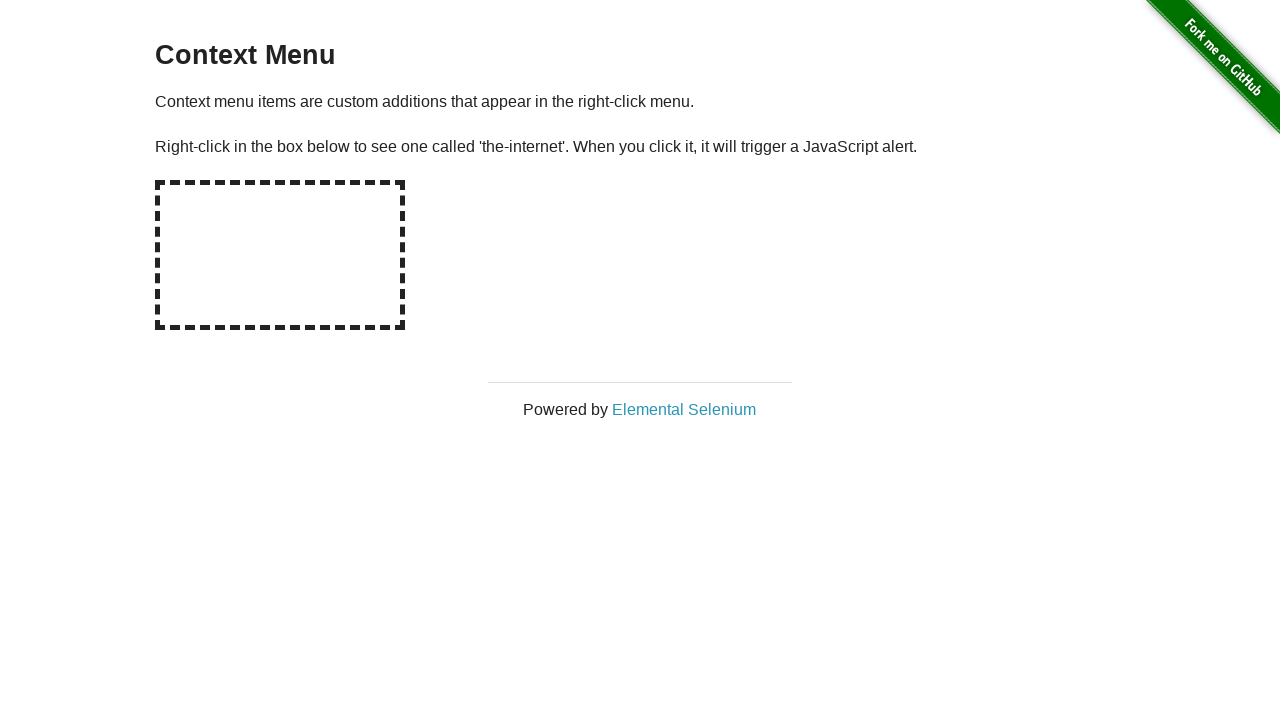

New page/tab opened and switched to it
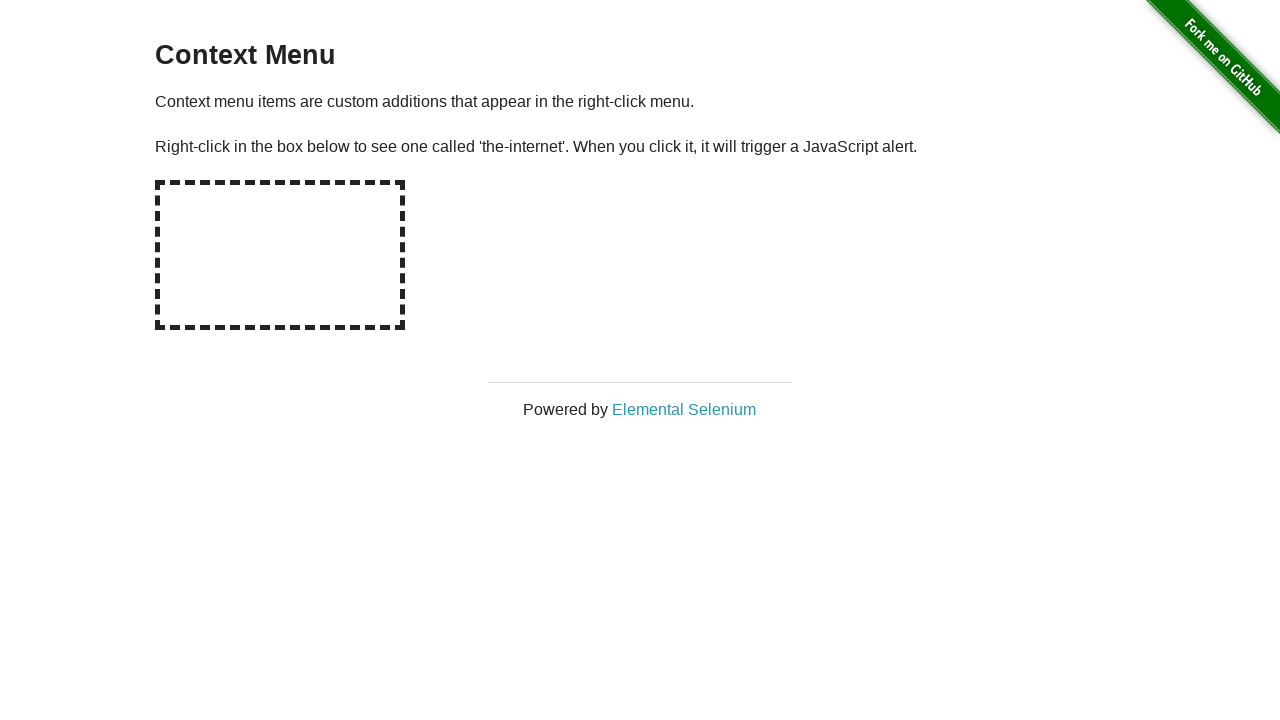

Waited for h1 heading to load on new page
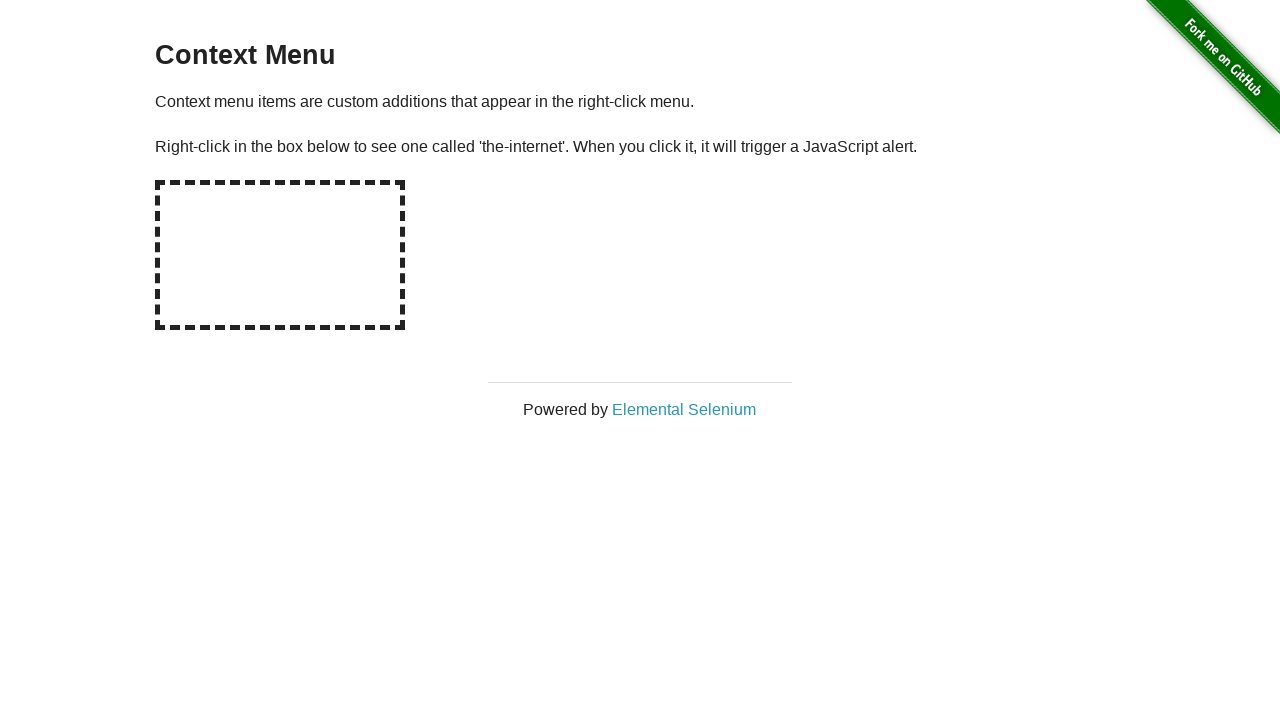

Verified h1 text content is 'Elemental Selenium'
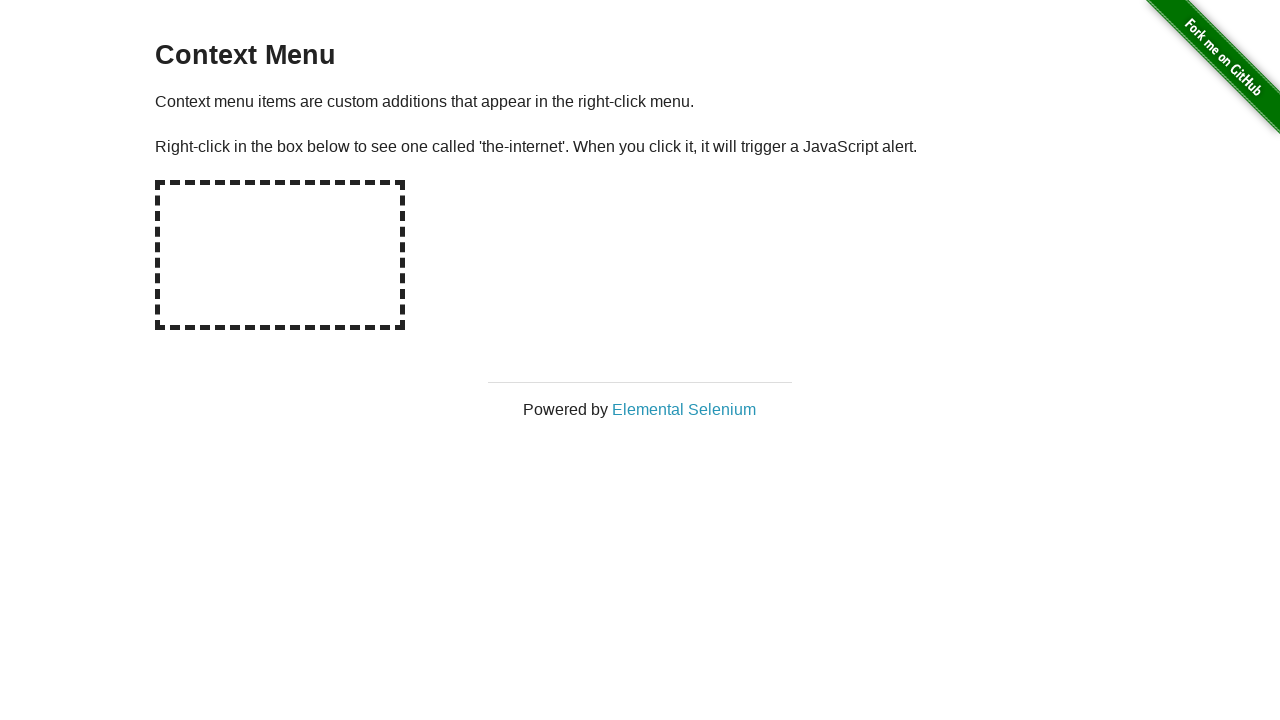

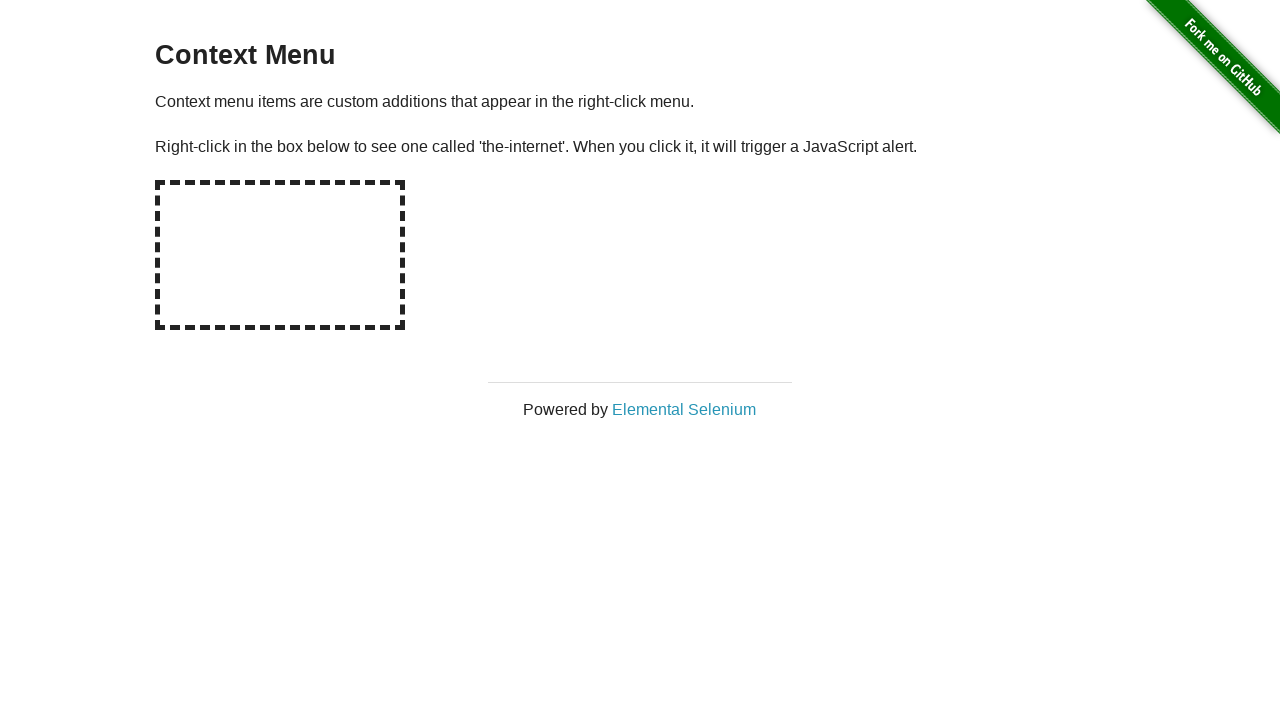